Tests opting out of A/B tests by adding an opt-out cookie on the homepage before navigating to the A/B test page, then verifying the opt-out worked.

Starting URL: http://the-internet.herokuapp.com

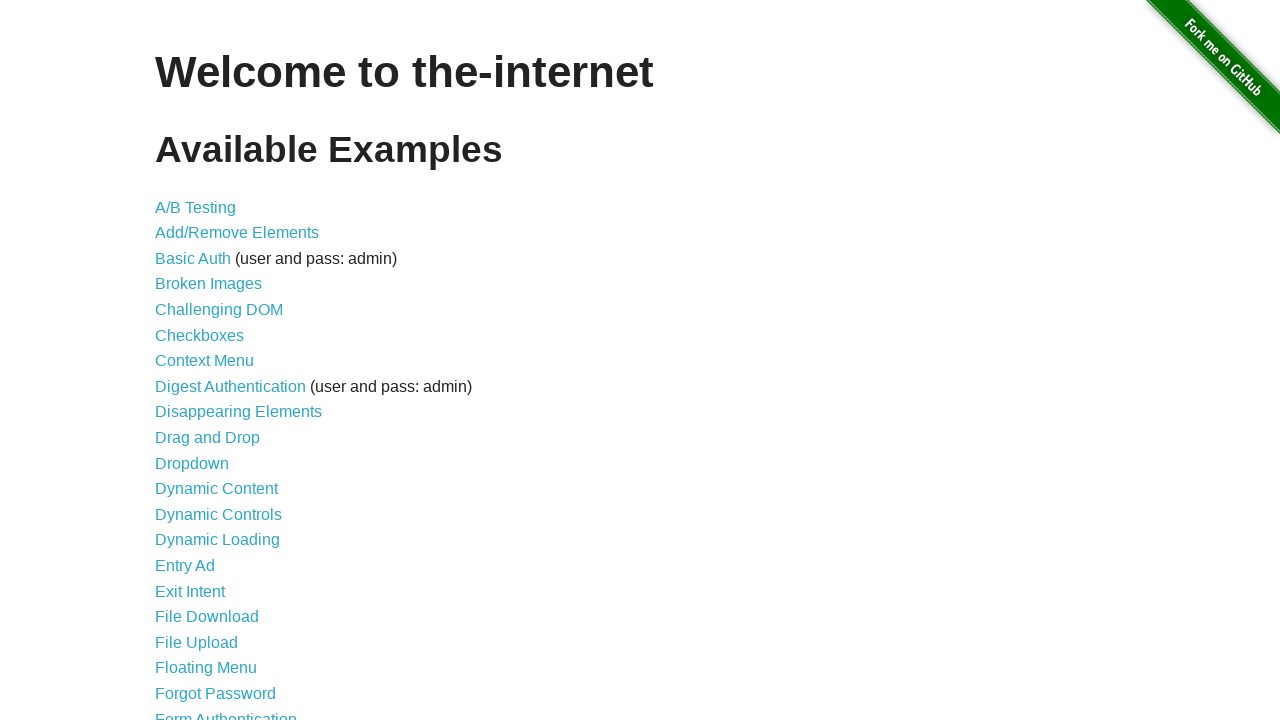

Added optimizelyOptOut cookie to context
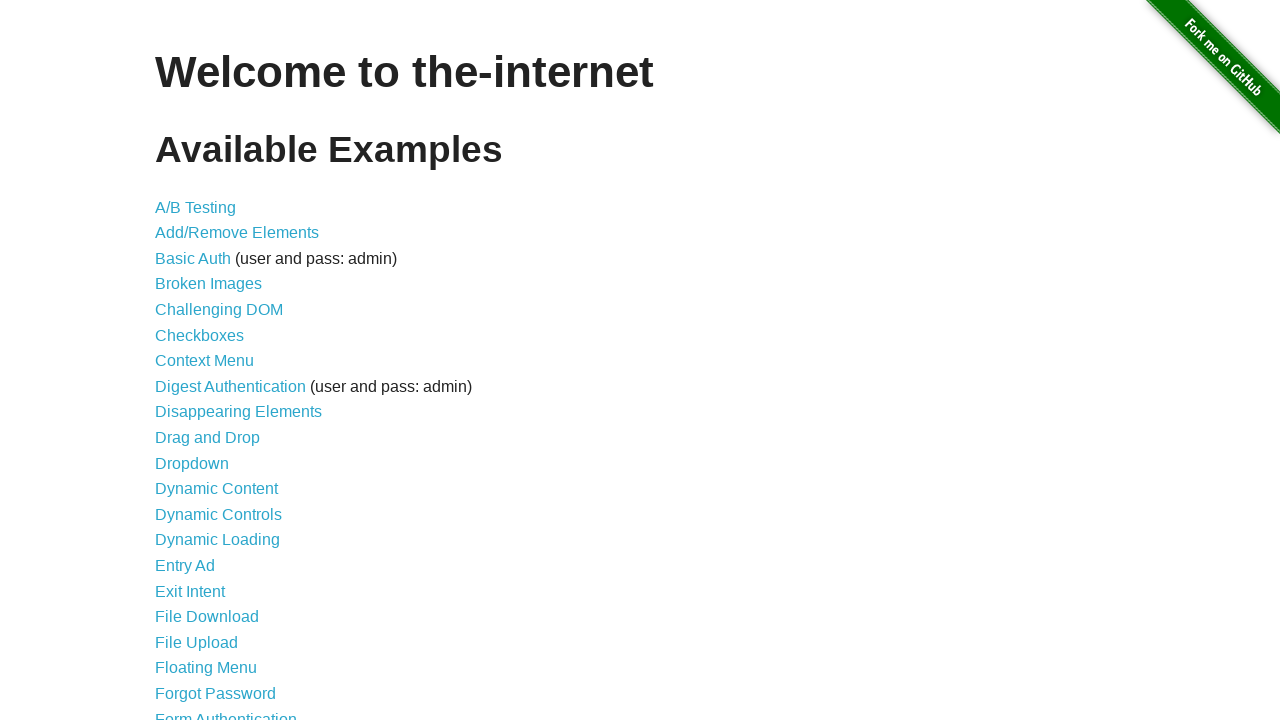

Navigated to A/B test page at /abtest
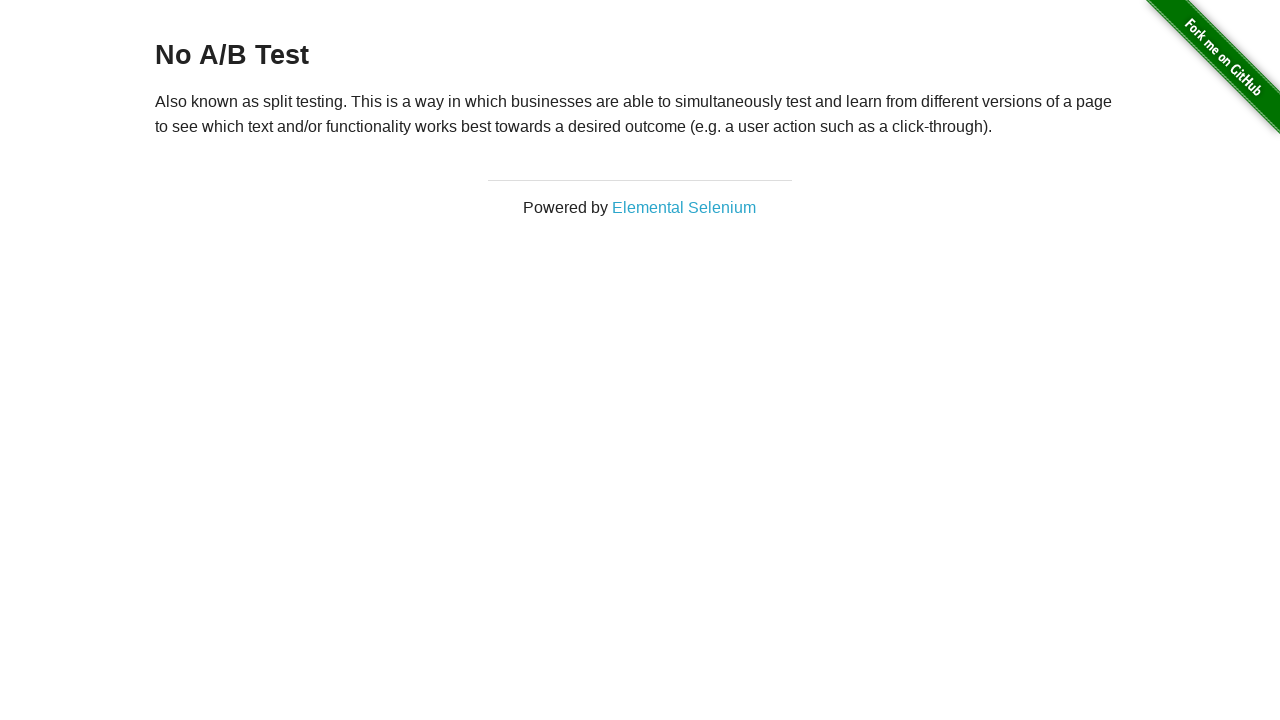

Retrieved heading text from h3 element
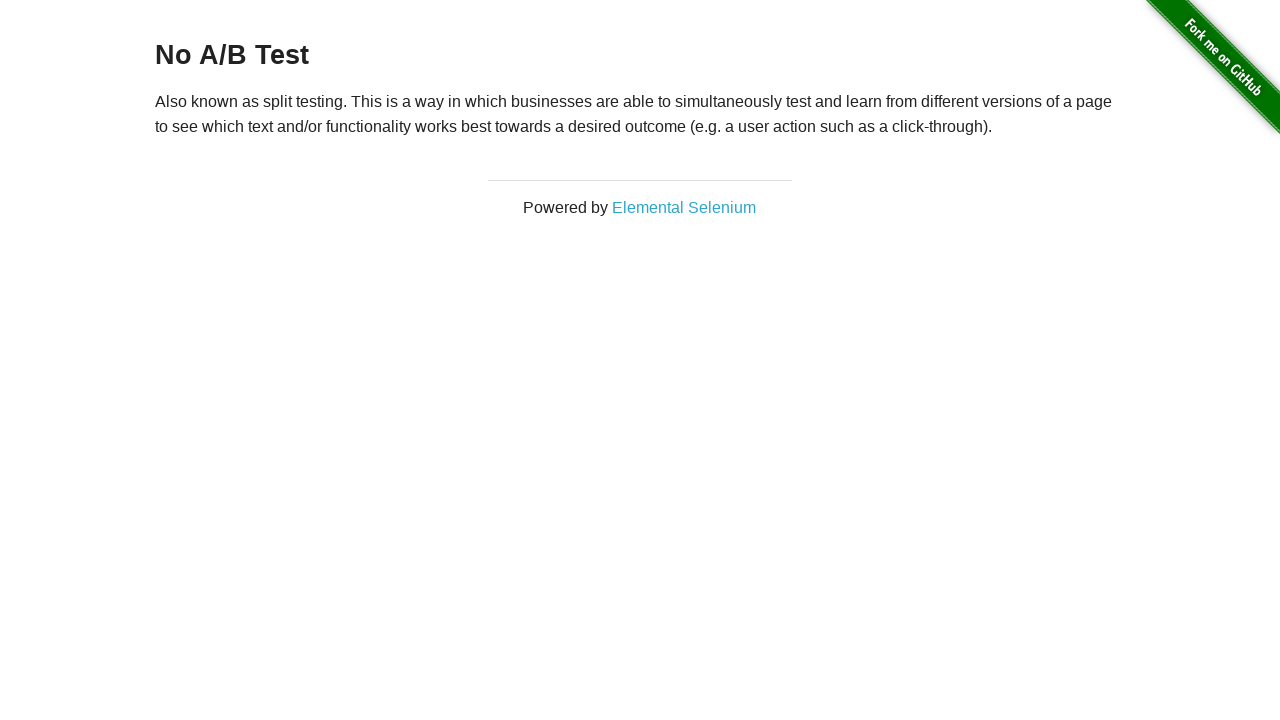

Verified that heading text is 'No A/B Test' - opt-out cookie worked successfully
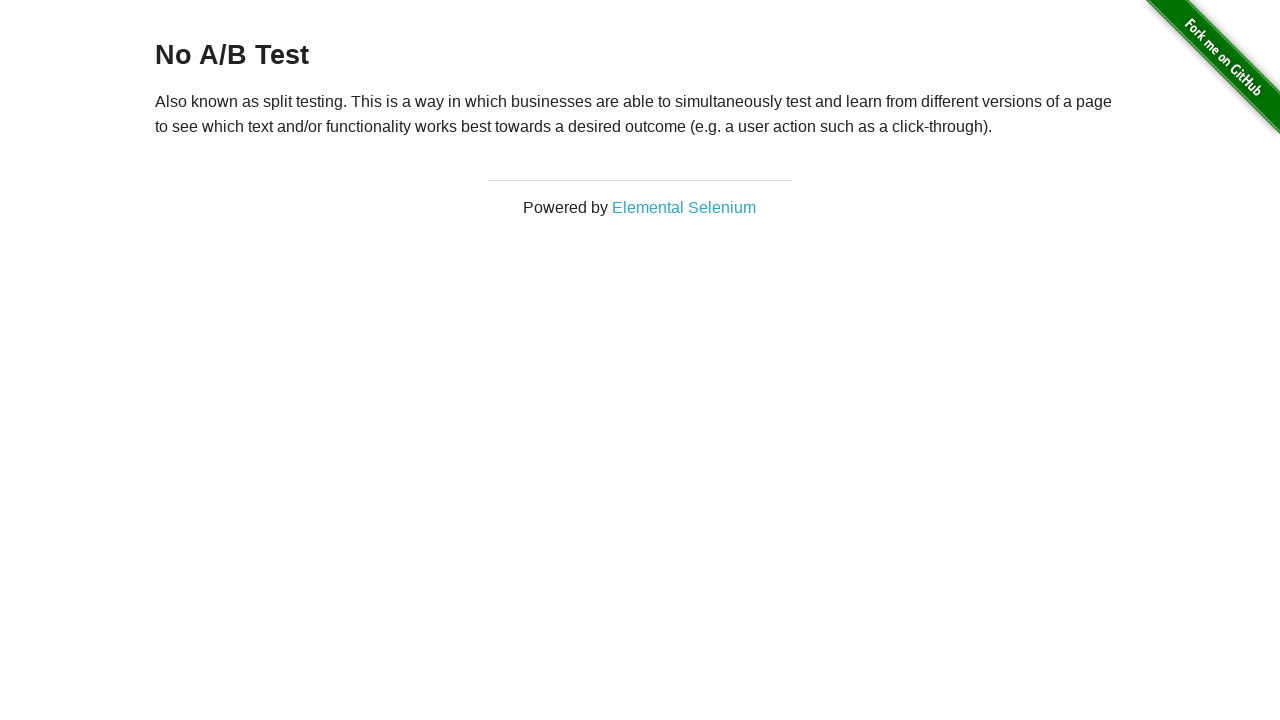

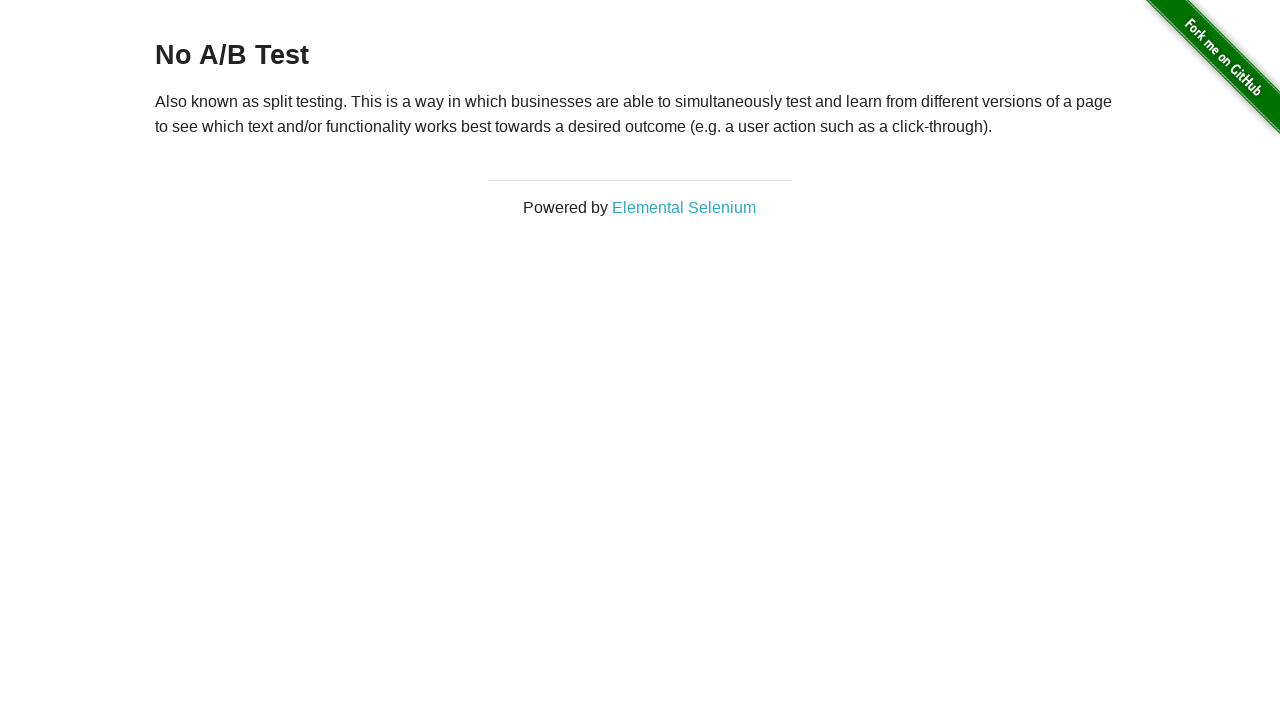